Tests add/remove element functionality by clicking Add Element button, verifying Remove button appears, clicking Remove button, and verifying the page title is visible

Starting URL: https://testotomasyonu.com/addremove/

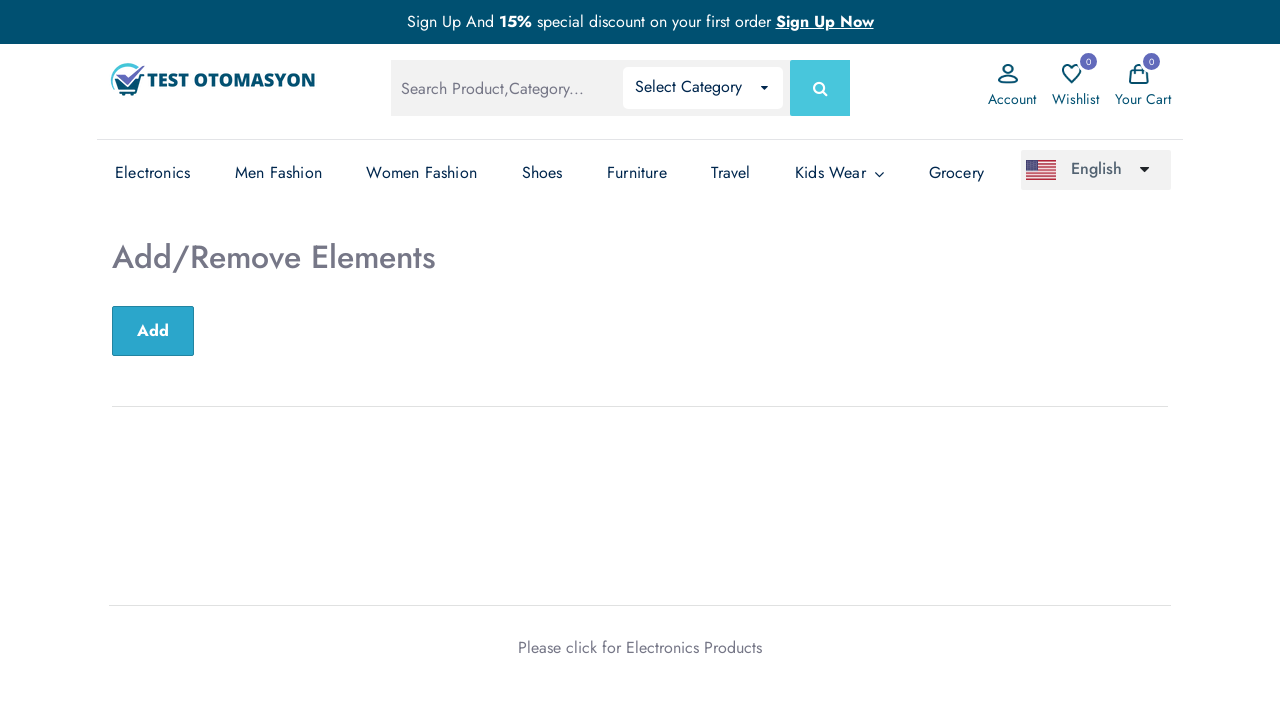

Clicked Add Element button at (153, 331) on xpath=//button[@id='sub-btn']
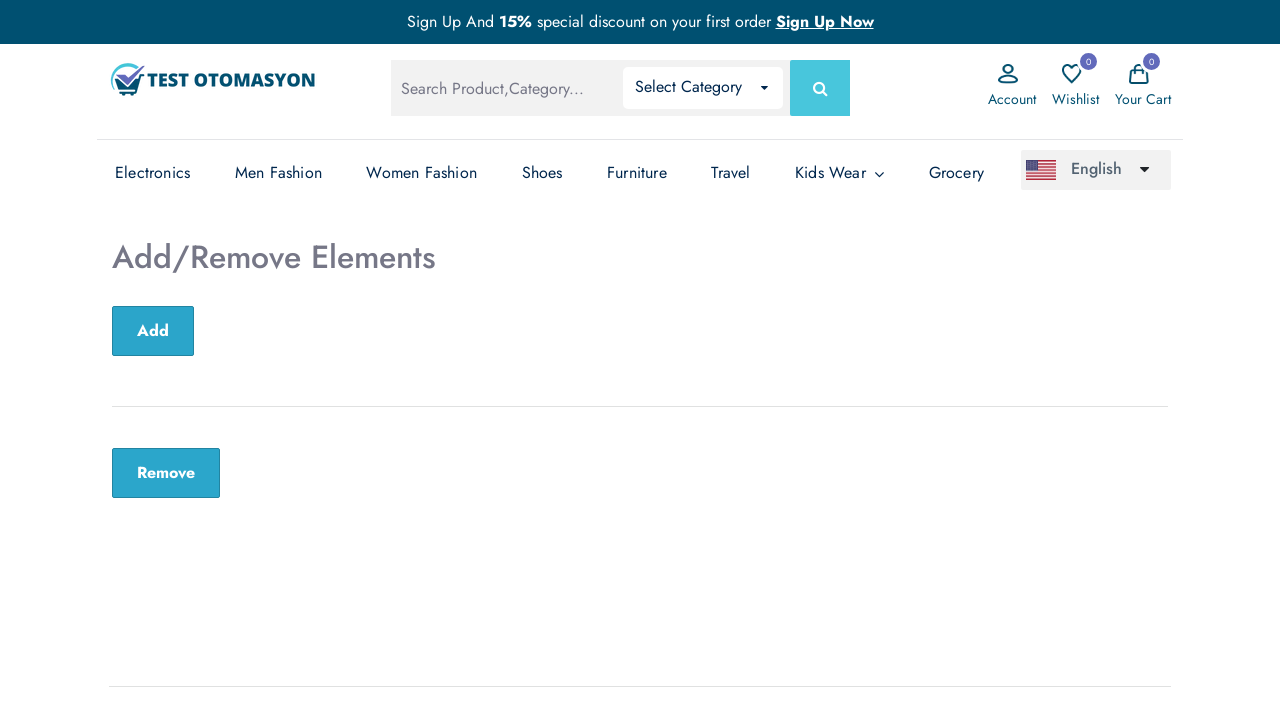

Verified Remove button is visible
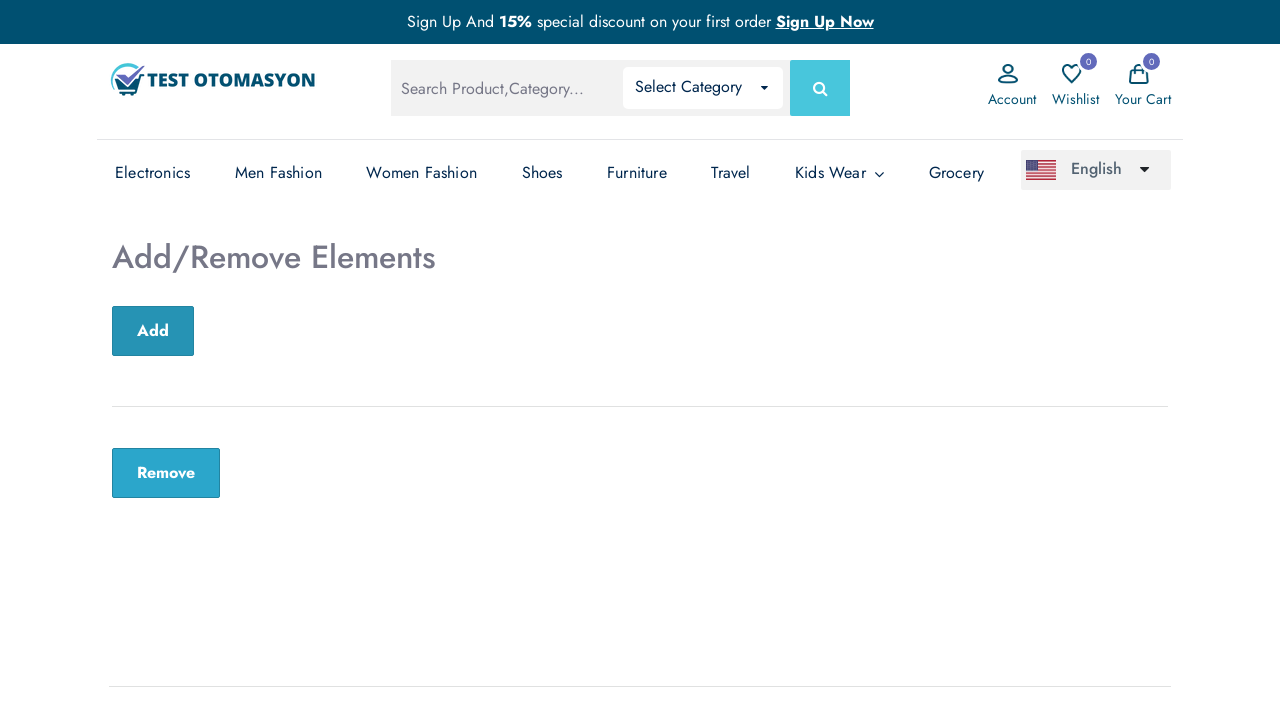

Clicked Remove button at (166, 473) on xpath=//button[@class='remove-btn']
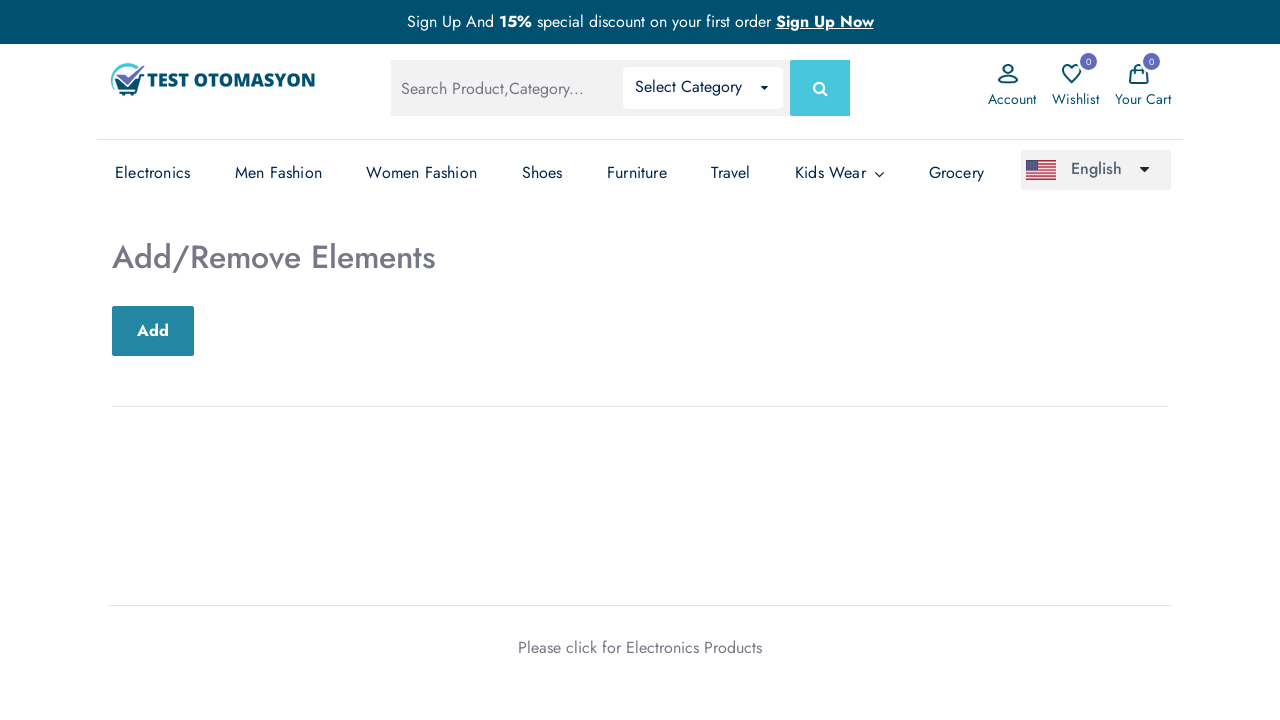

Verified 'Add/Remove Elements' page title is visible
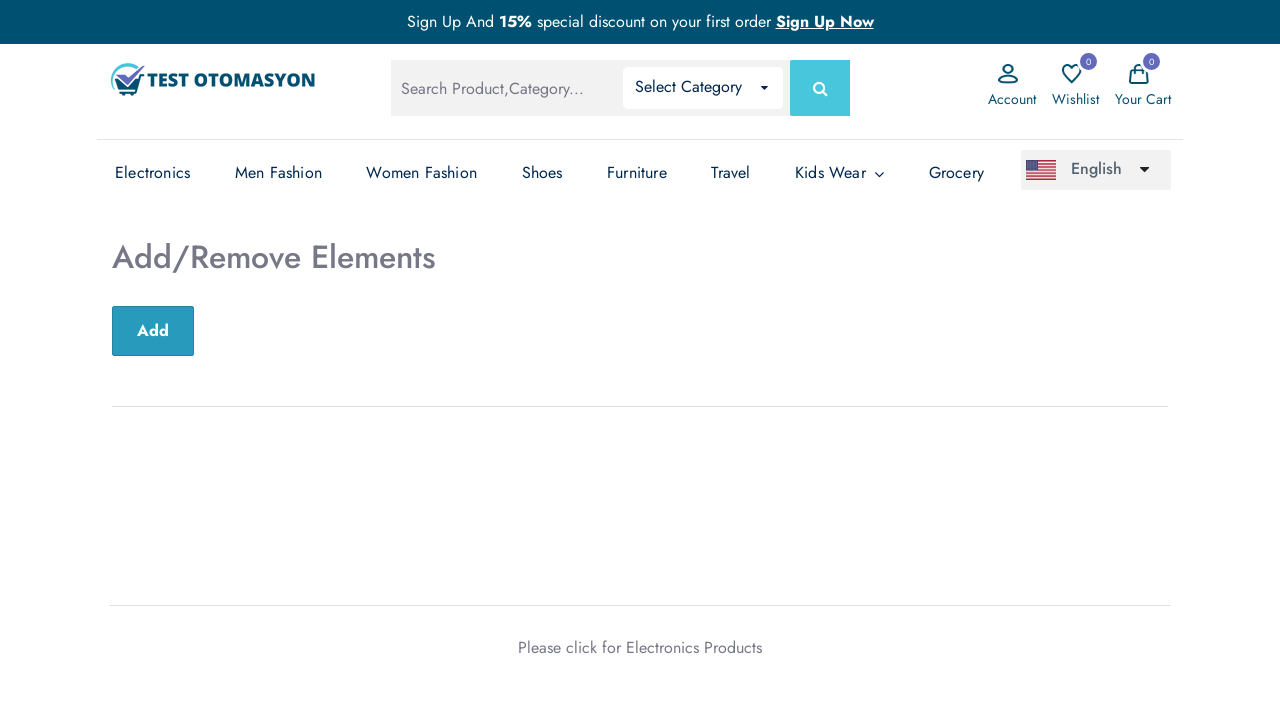

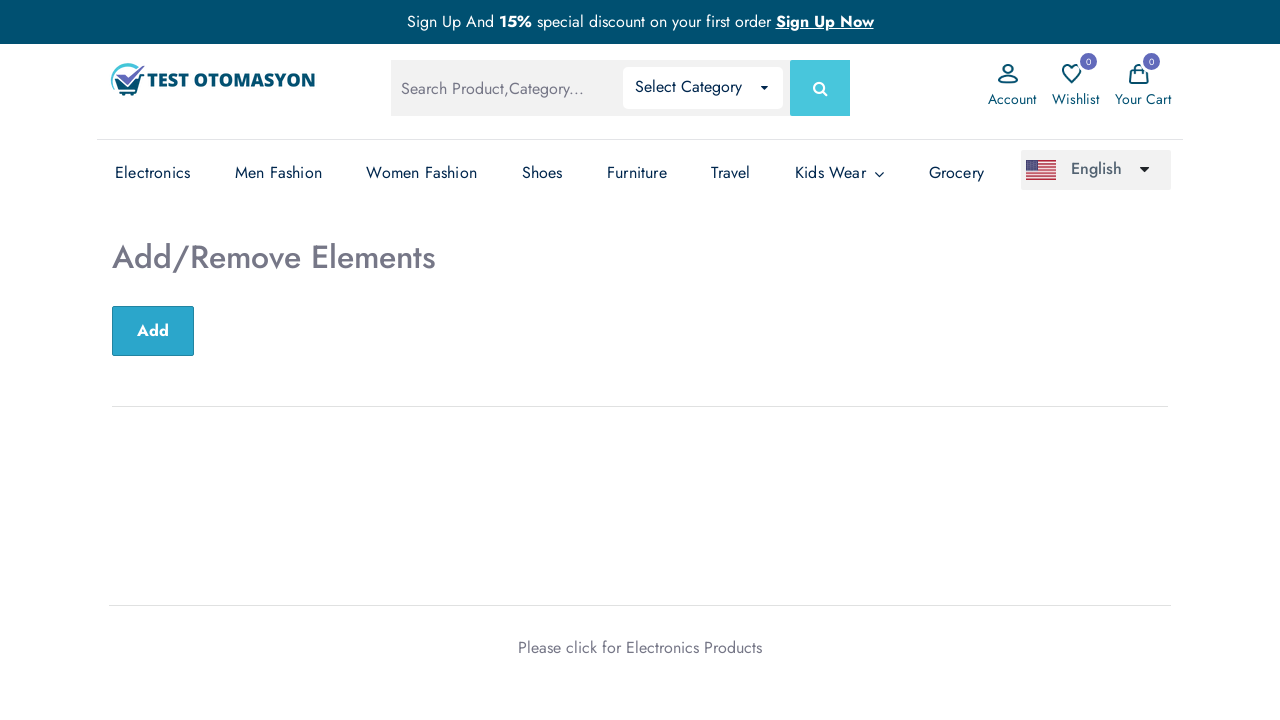